Navigates to the W3Schools SQL tutorial page and verifies that a navigation button element is present.

Starting URL: https://www.w3schools.com/sql/

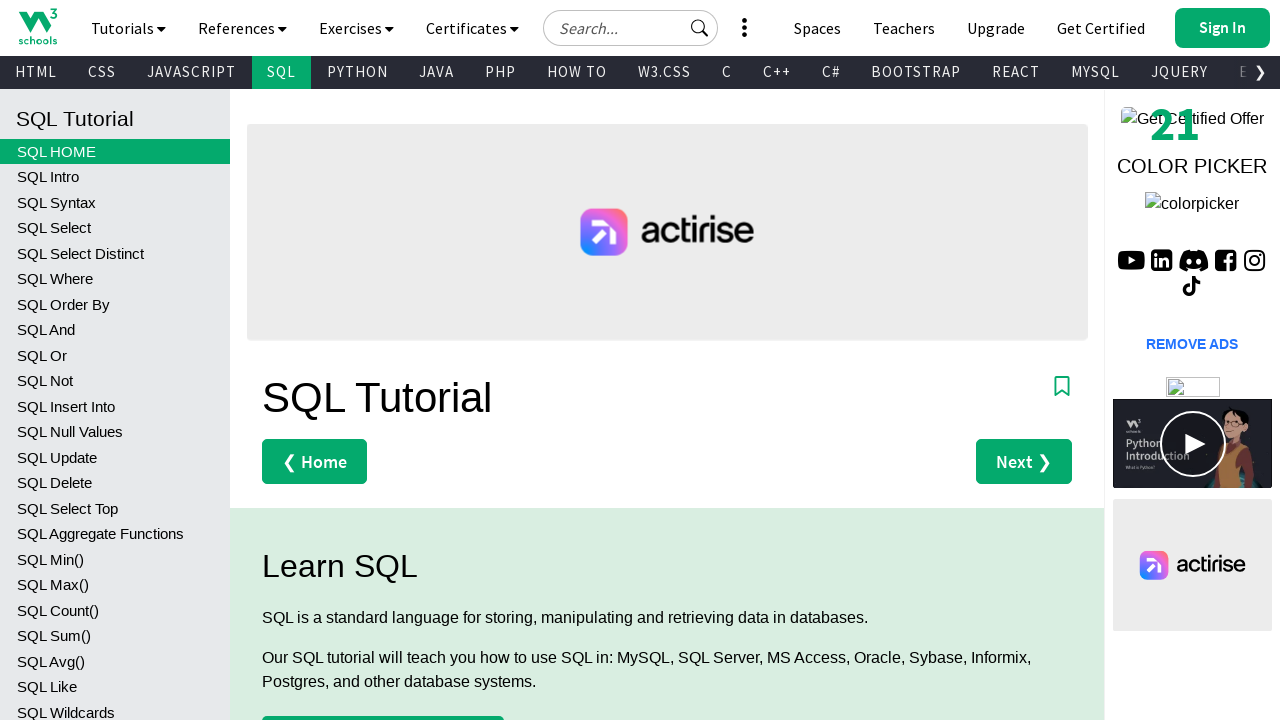

Navigated to W3Schools SQL tutorial page
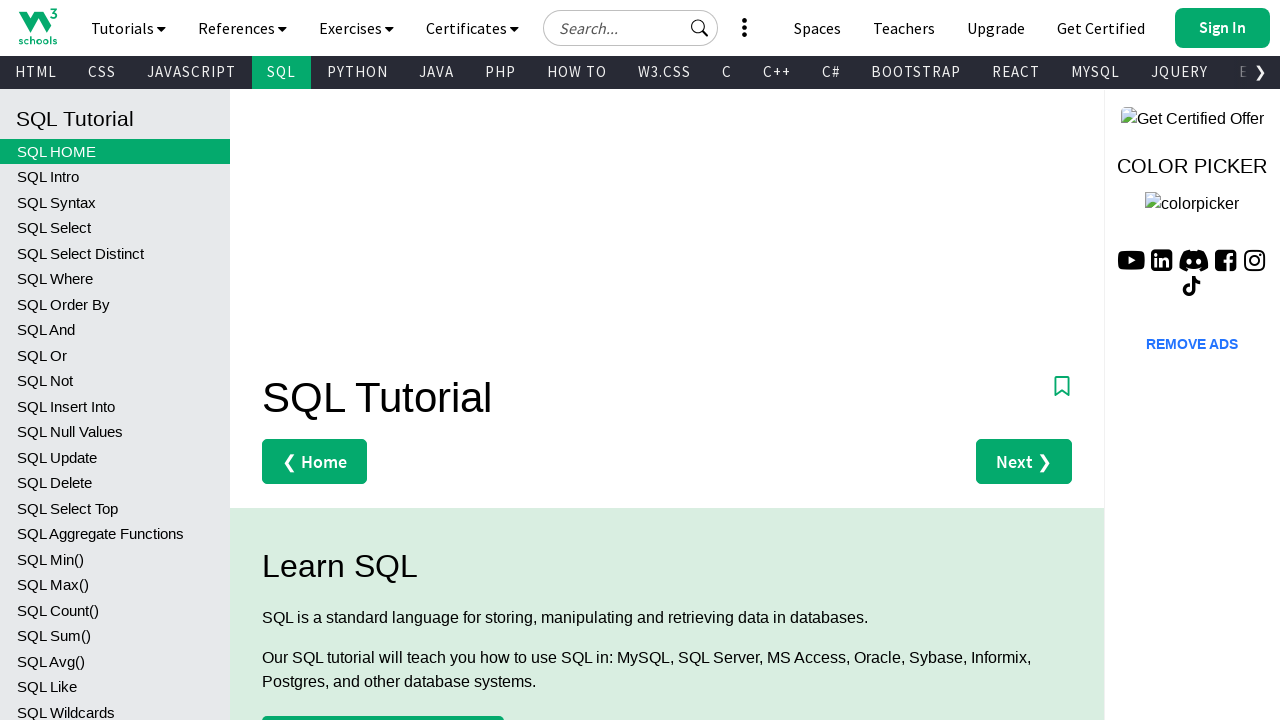

Located and verified the left navigation button is present
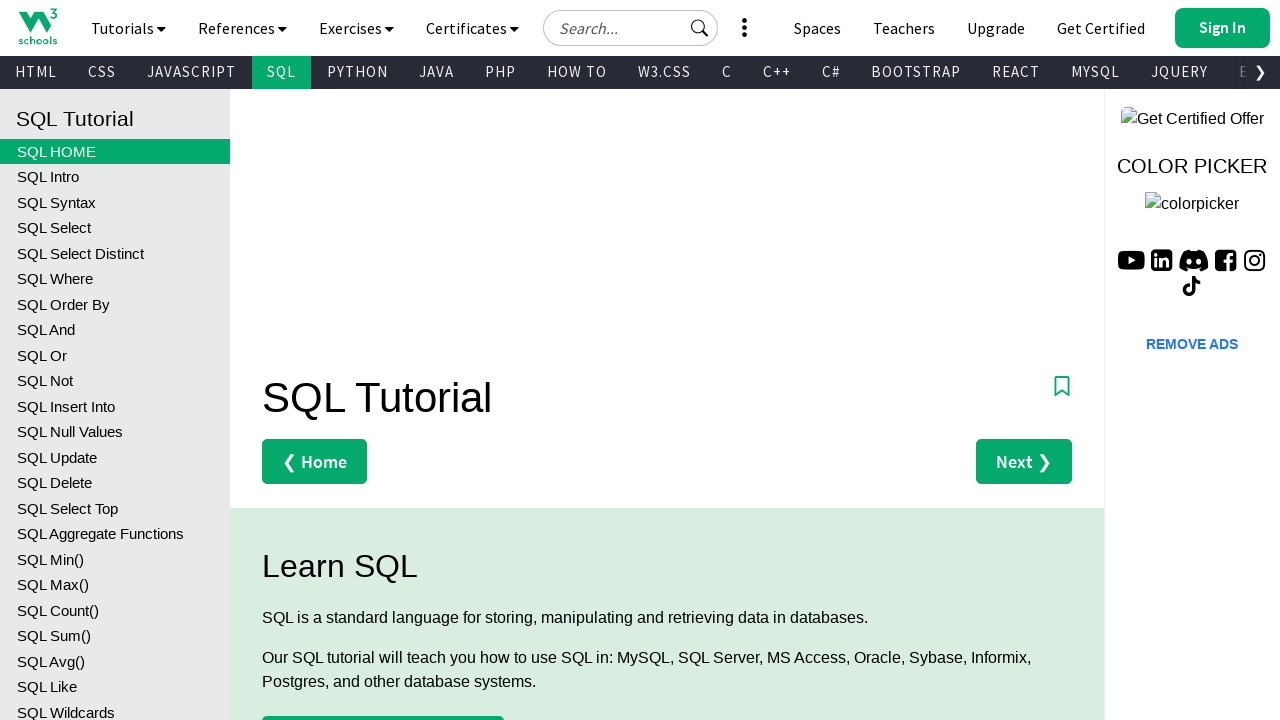

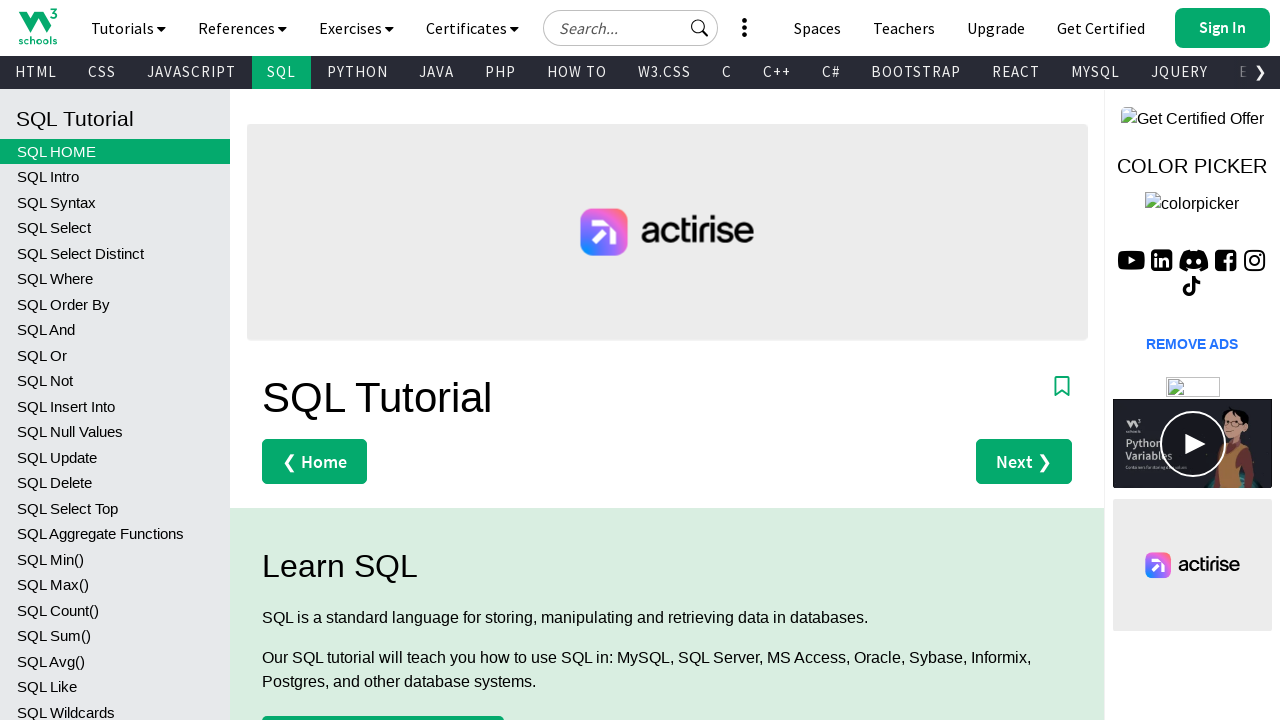